Navigates to the Dropdown Menu page from the main page and verifies the page URL and title

Starting URL: https://bonigarcia.dev/selenium-webdriver-java/

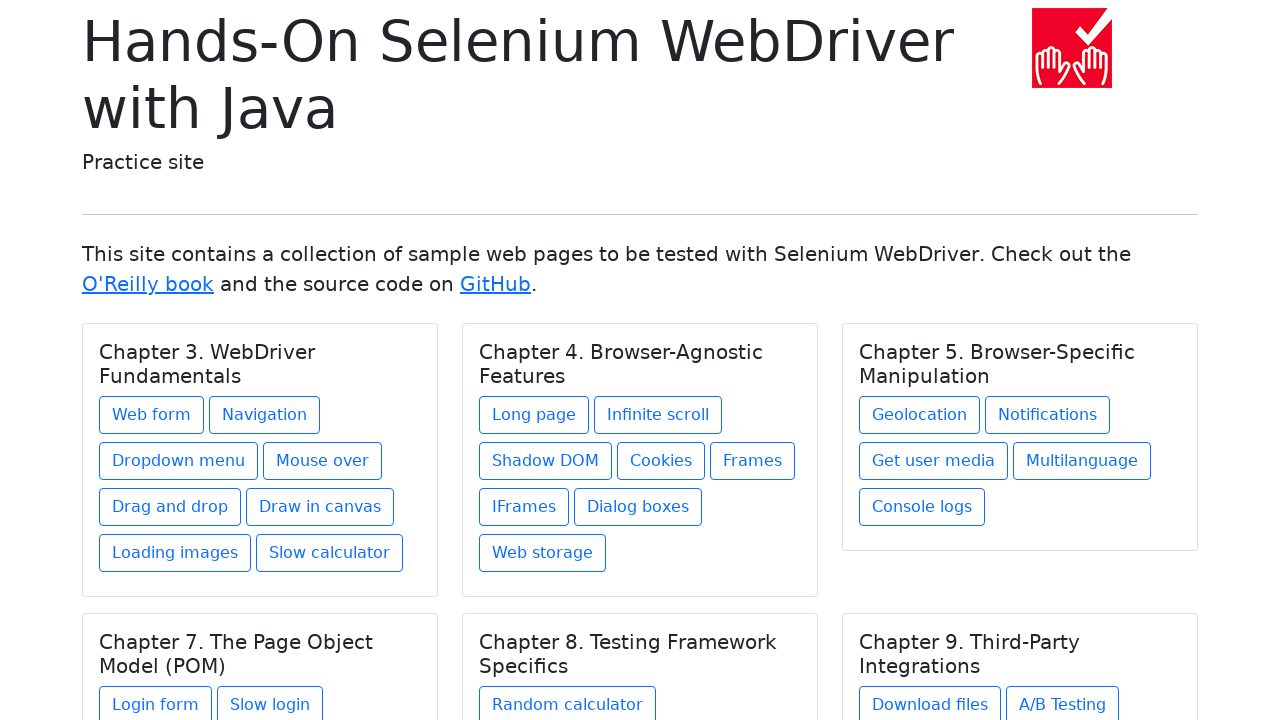

Clicked on the Dropdown Menu link under Chapter 3 at (178, 461) on xpath=//h5[text()='Chapter 3. WebDriver Fundamentals']/../a[@href='dropdown-menu
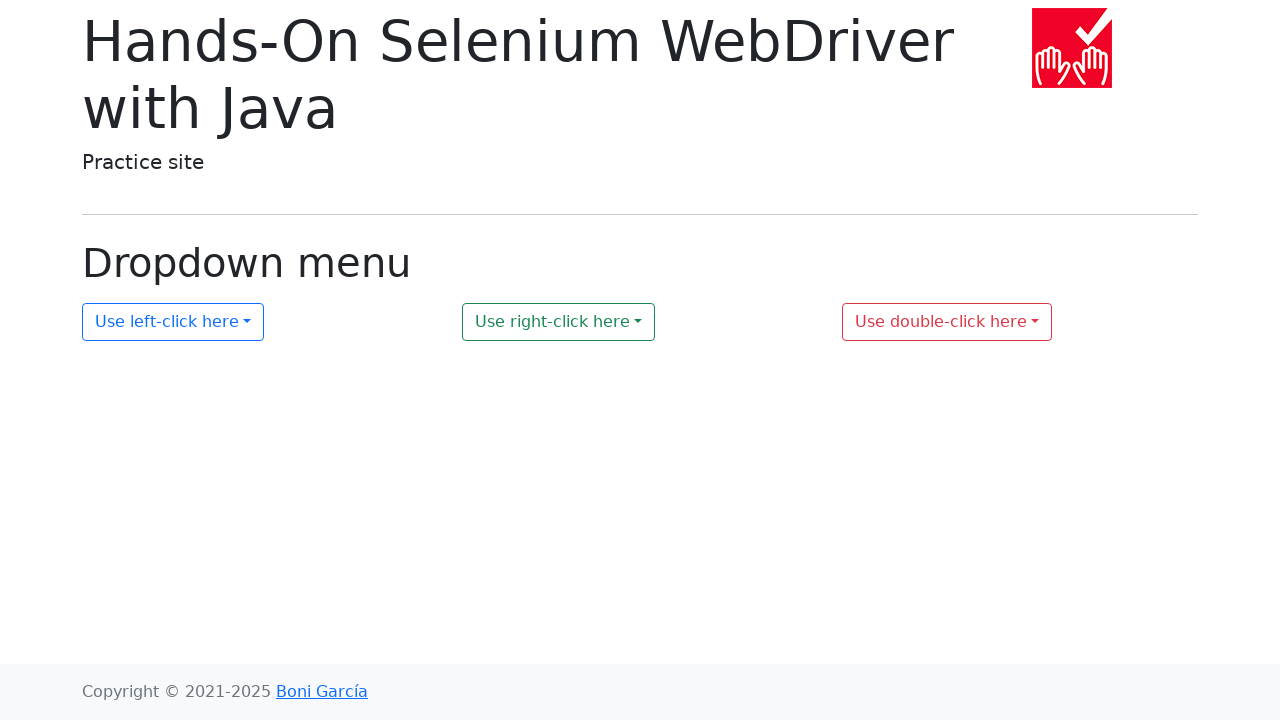

Dropdown Menu page title loaded and displayed
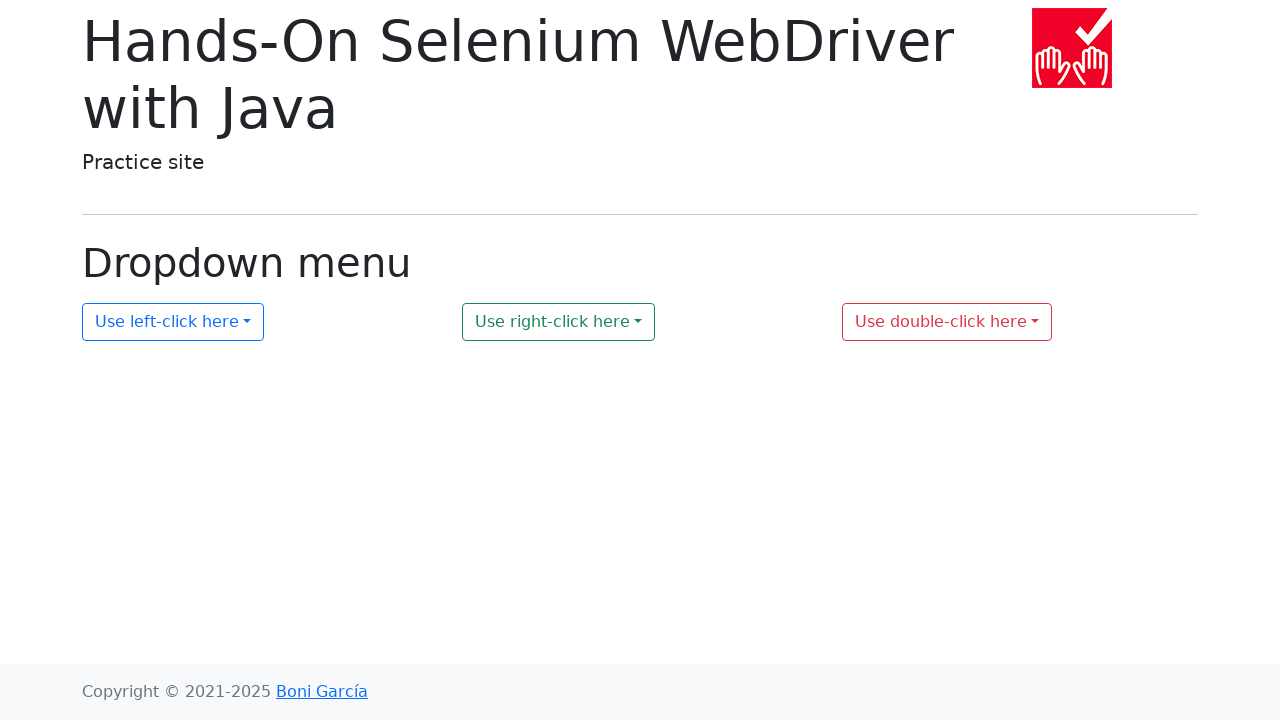

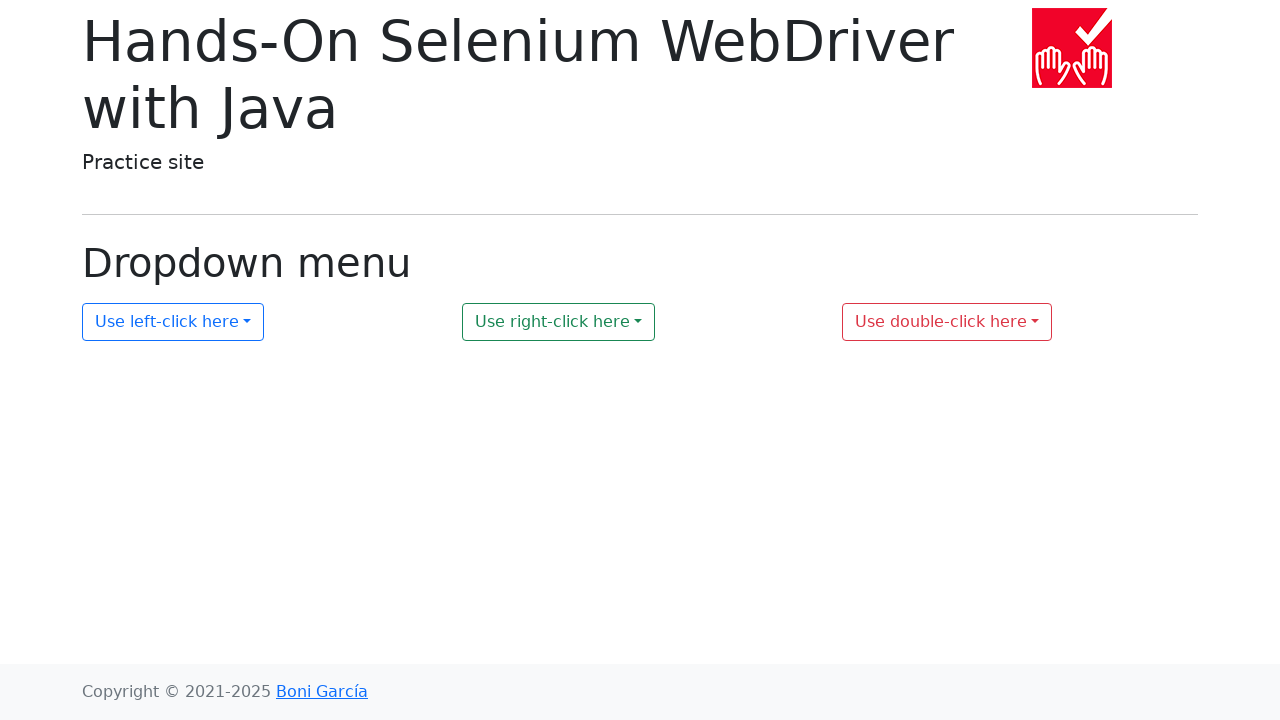